Tests scrolling to a button and clicking it to open new windows

Starting URL: https://www.hyrtutorials.com/p/window-handles-practice.html

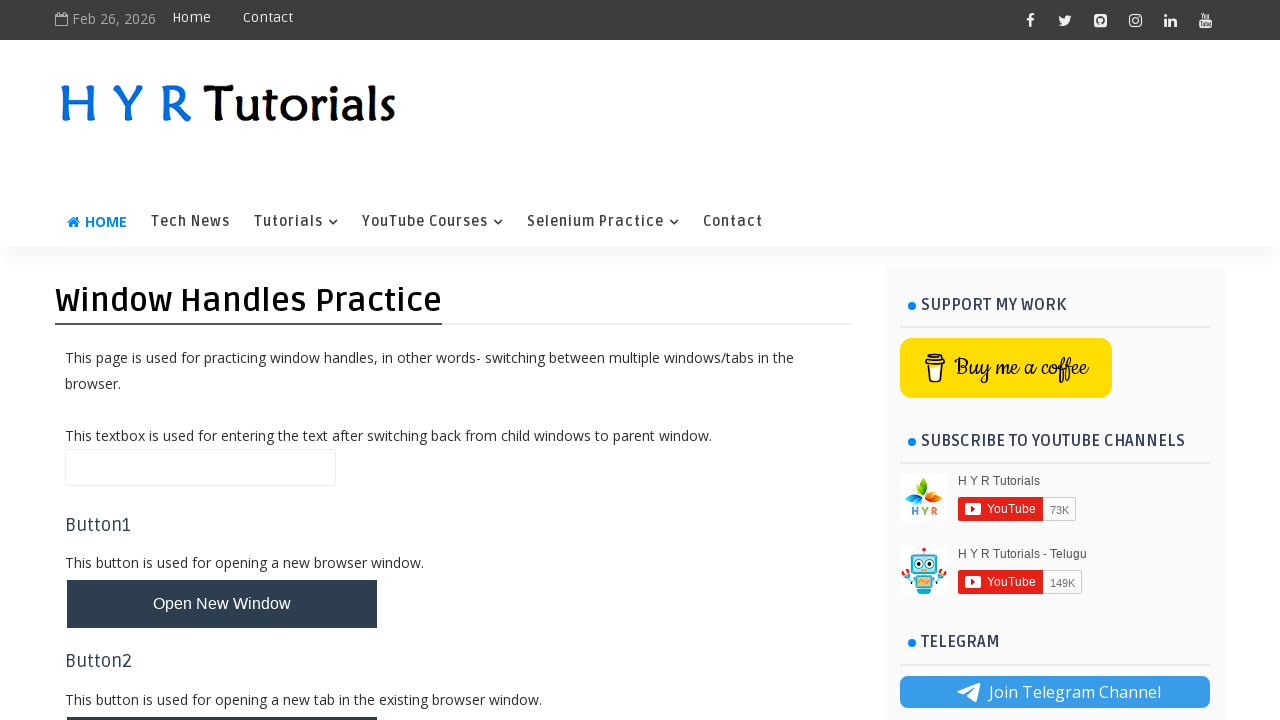

Scrolled to new windows button using JavaScript
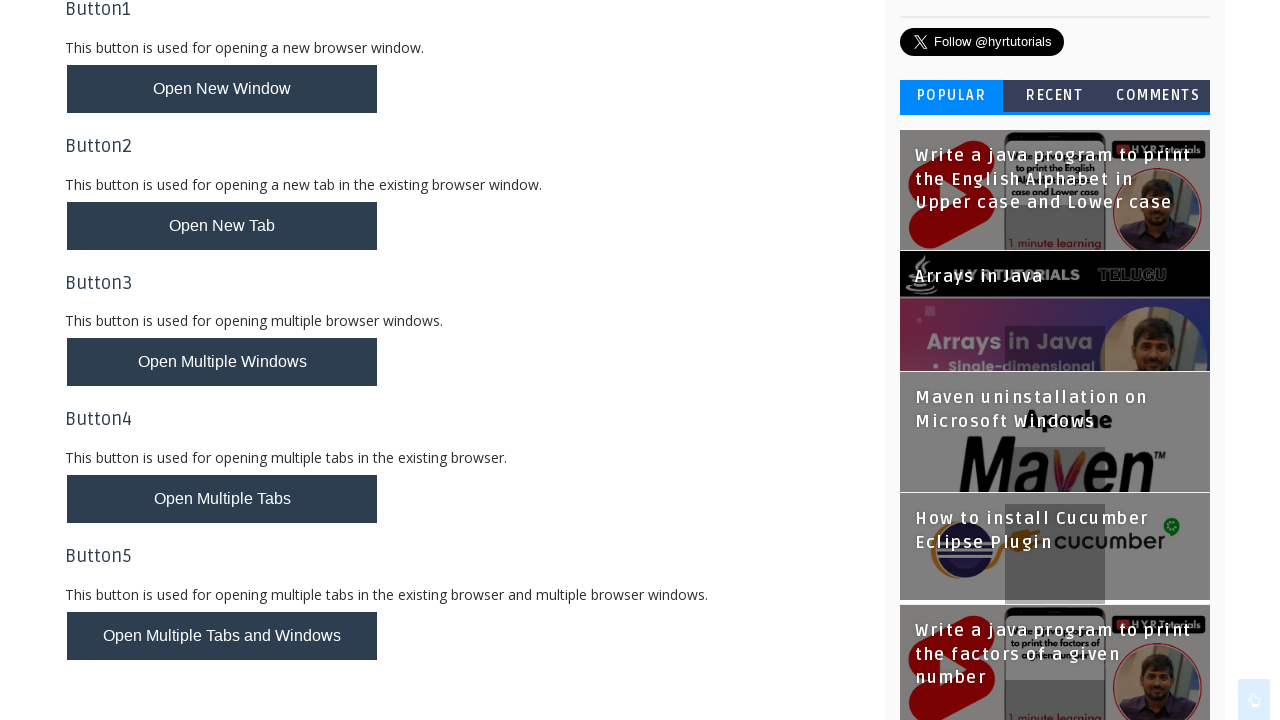

Clicked new windows button to open new windows at (222, 362) on #newWindowsBtn
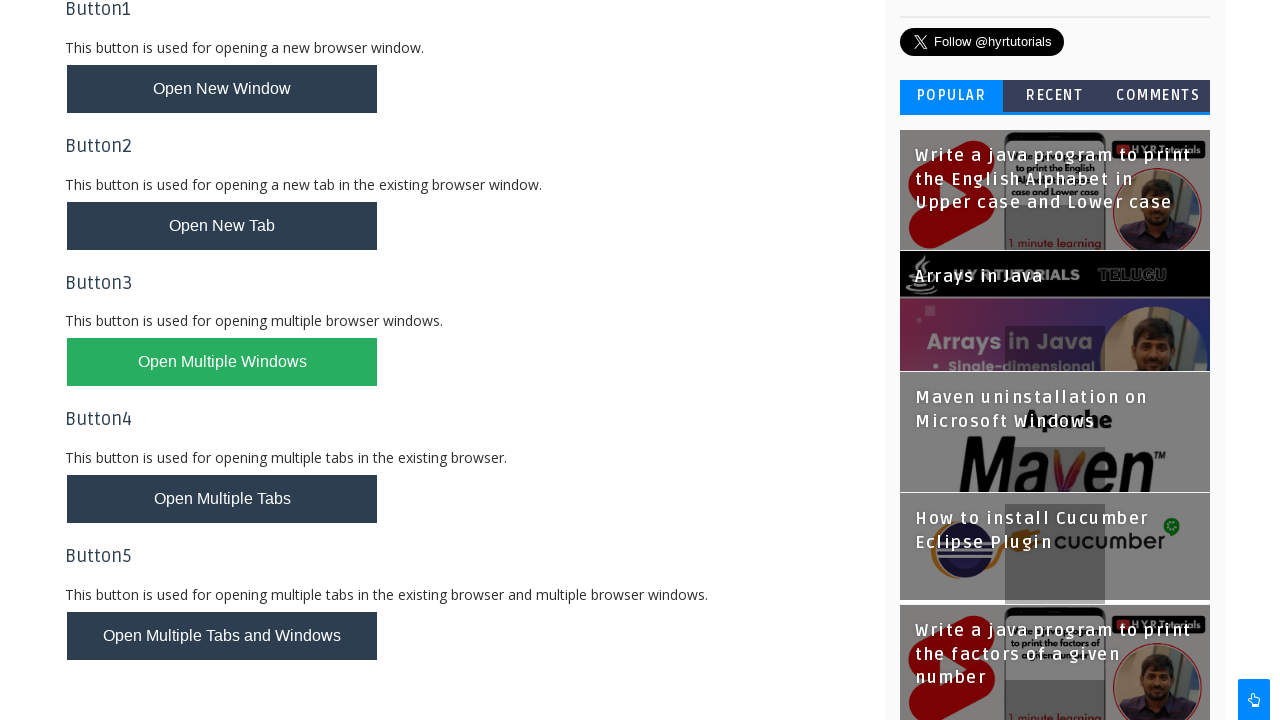

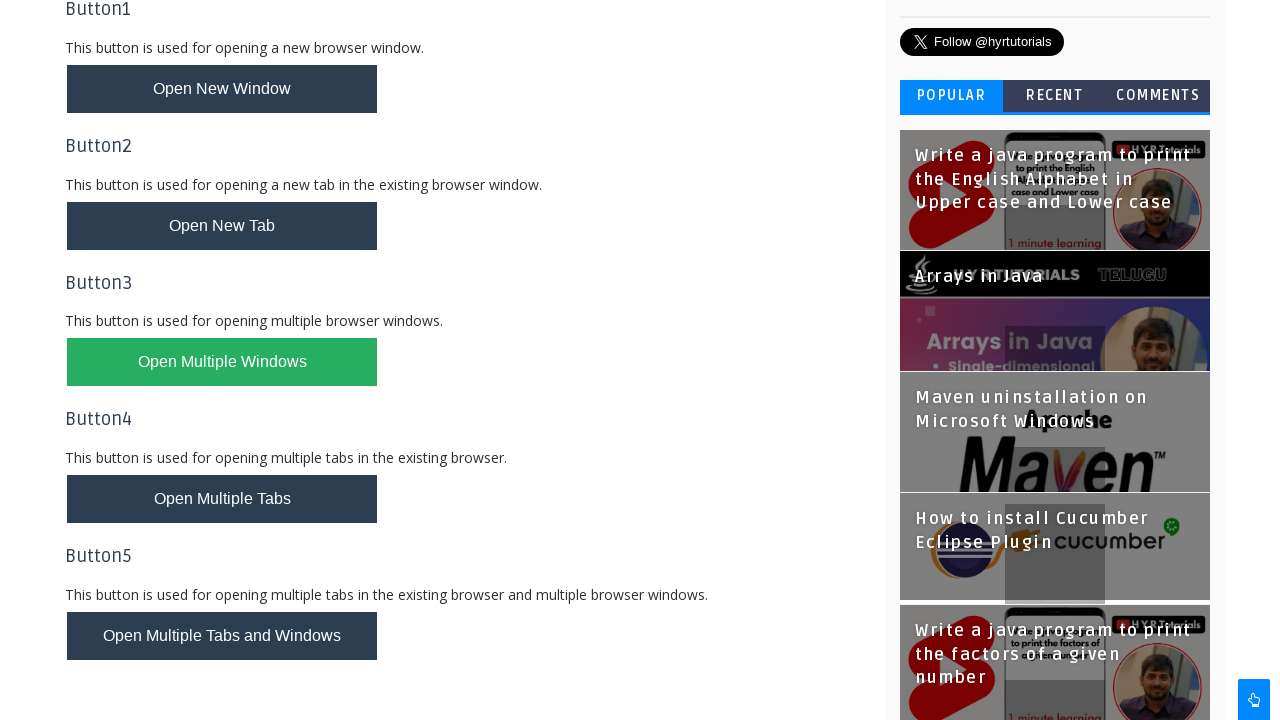